Tests the G2A homepage search functionality by entering a product name in the search input and pressing Enter to search

Starting URL: https://www.g2a.com

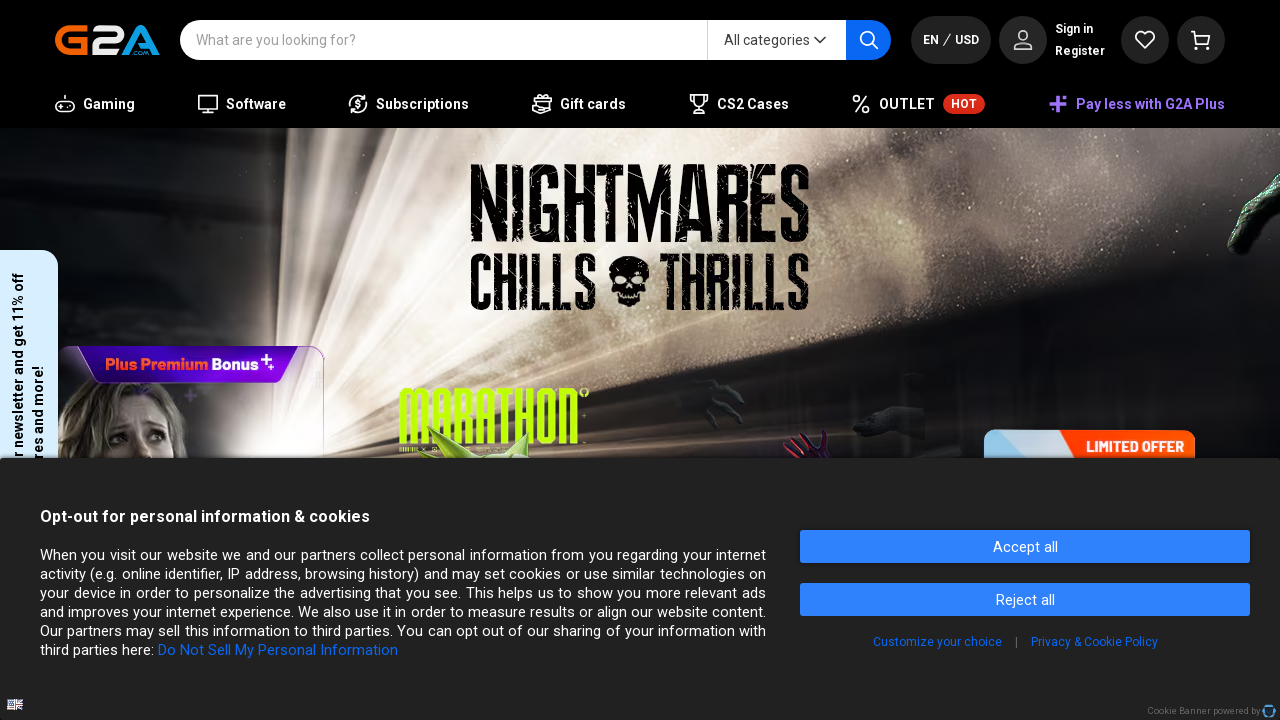

Filled search input with 'Minecraft Java Edition' on xpath=//input[@type='search']
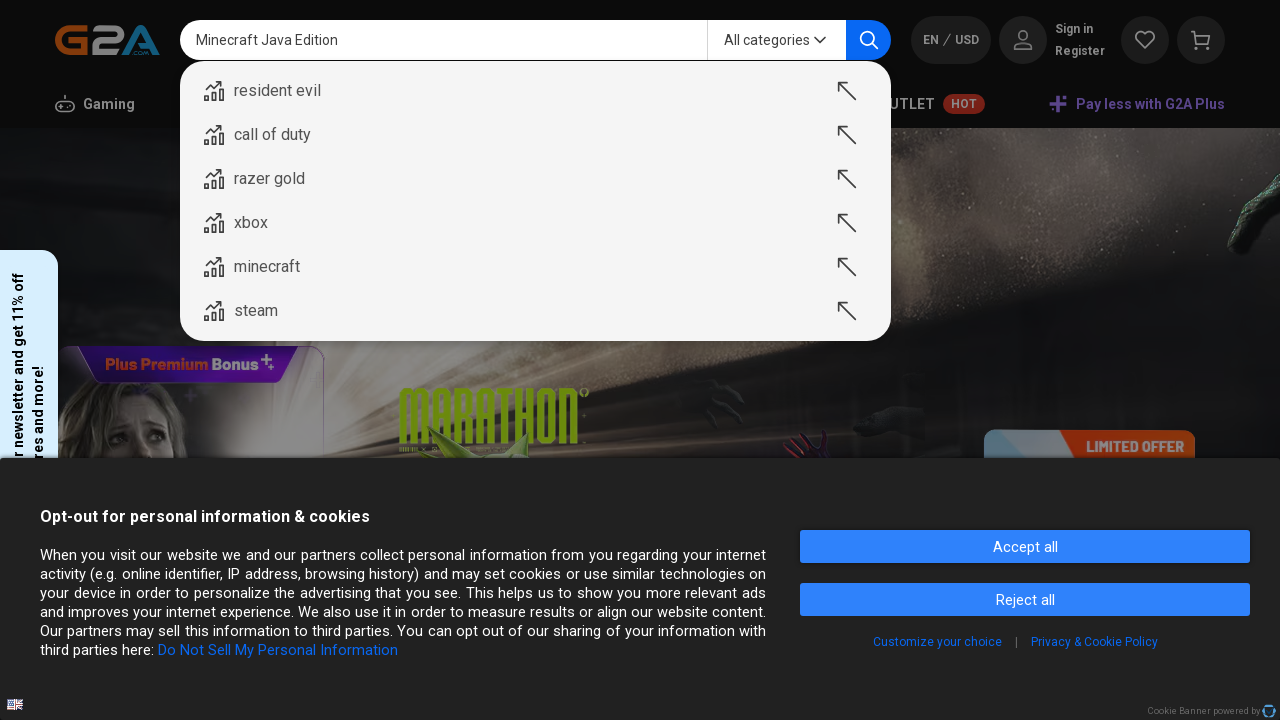

Pressed Enter to submit search query
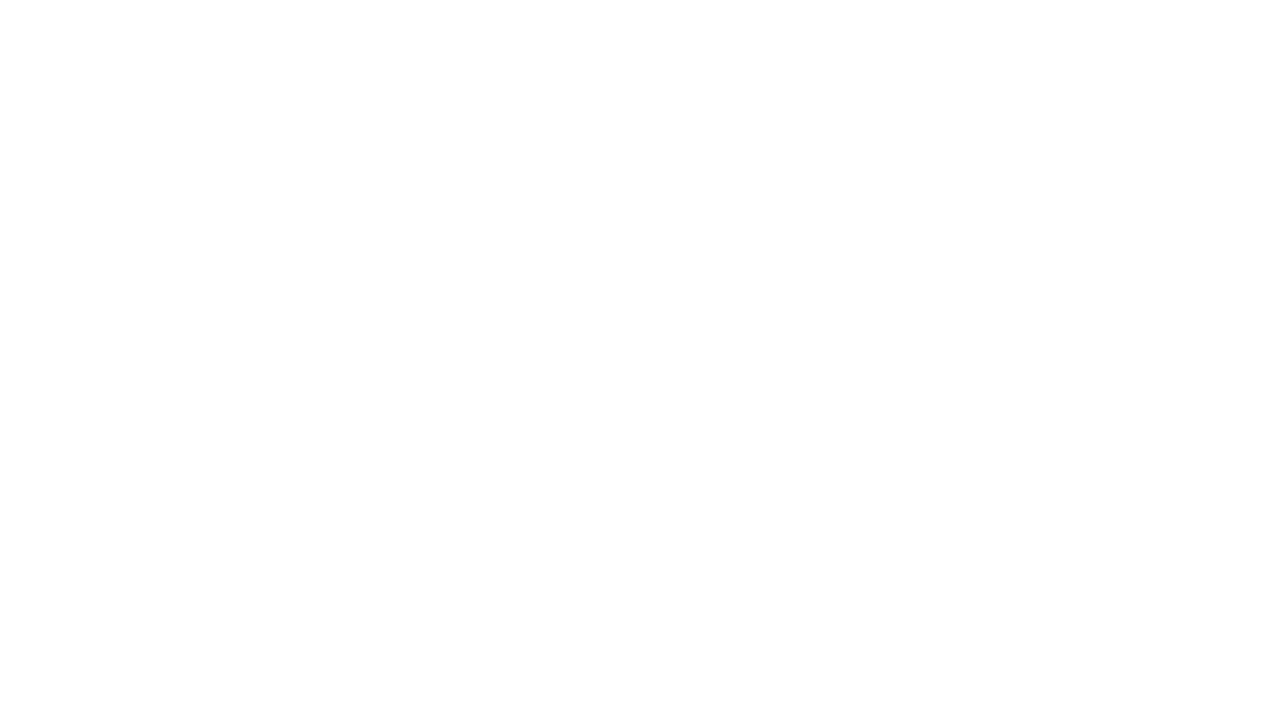

Waited for search results page to load
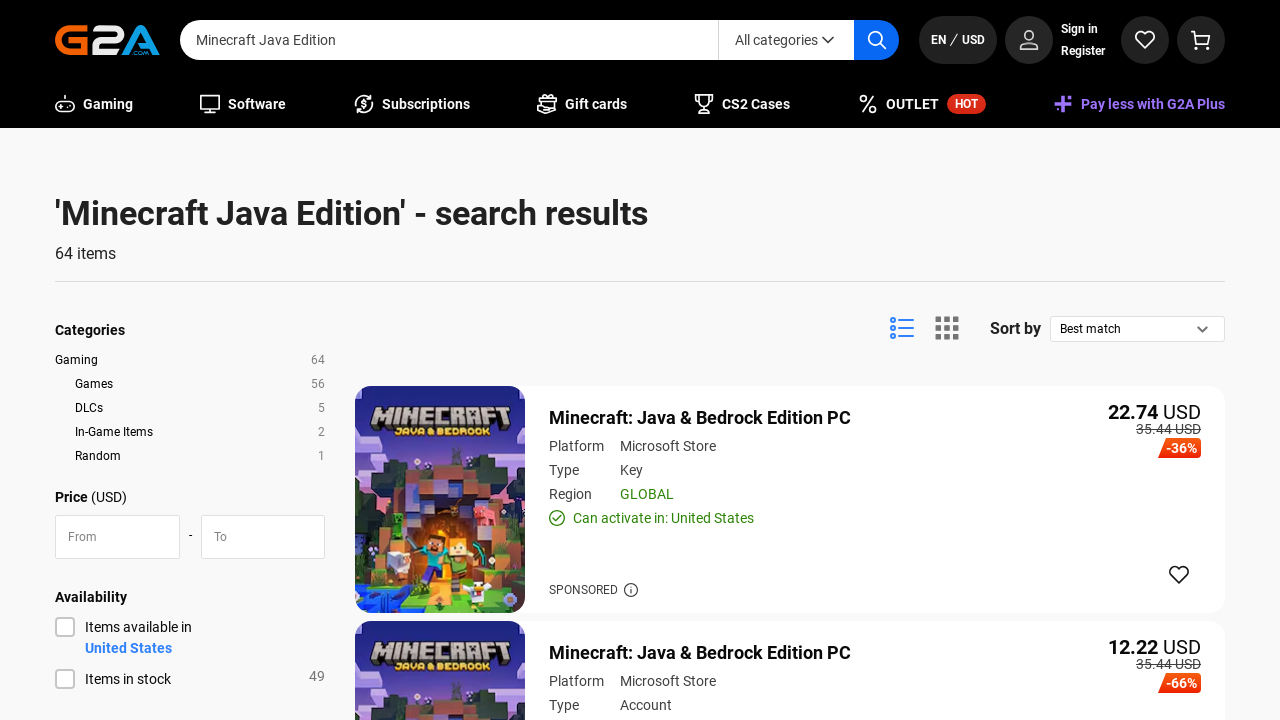

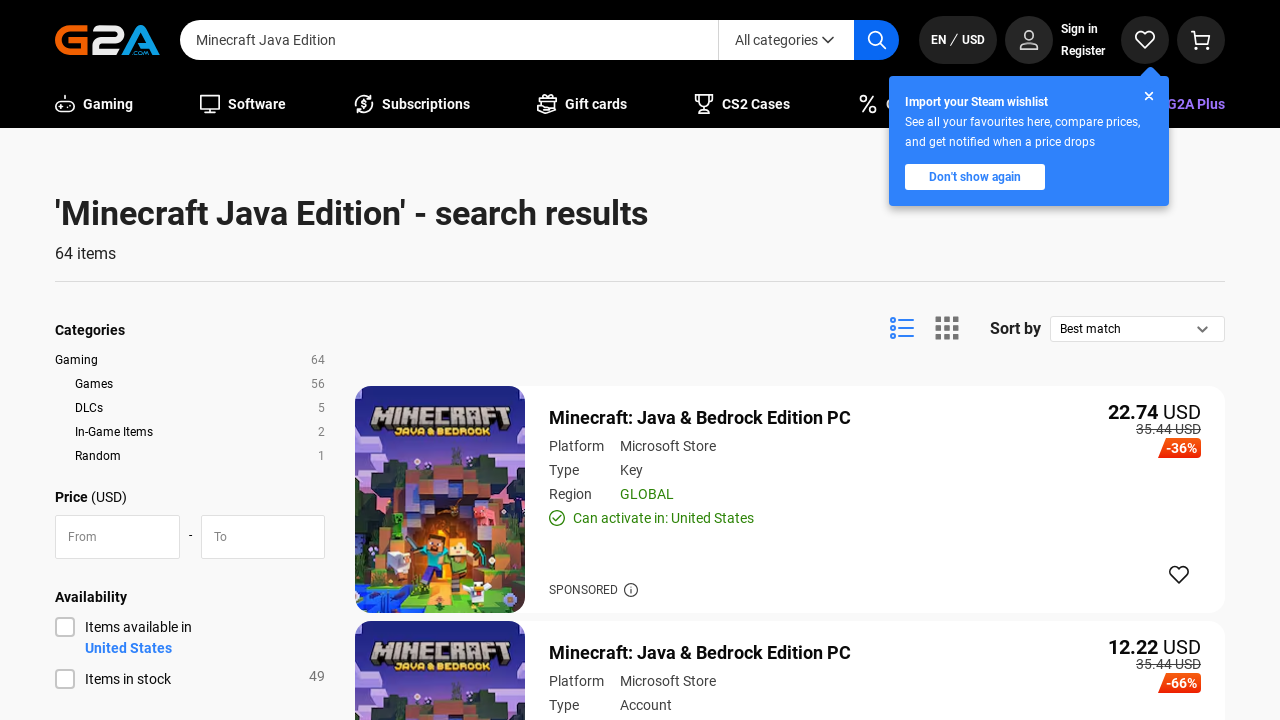